Tests date picker functionality by entering a date value and submitting it with the Enter key

Starting URL: https://formy-project.herokuapp.com/datepicker

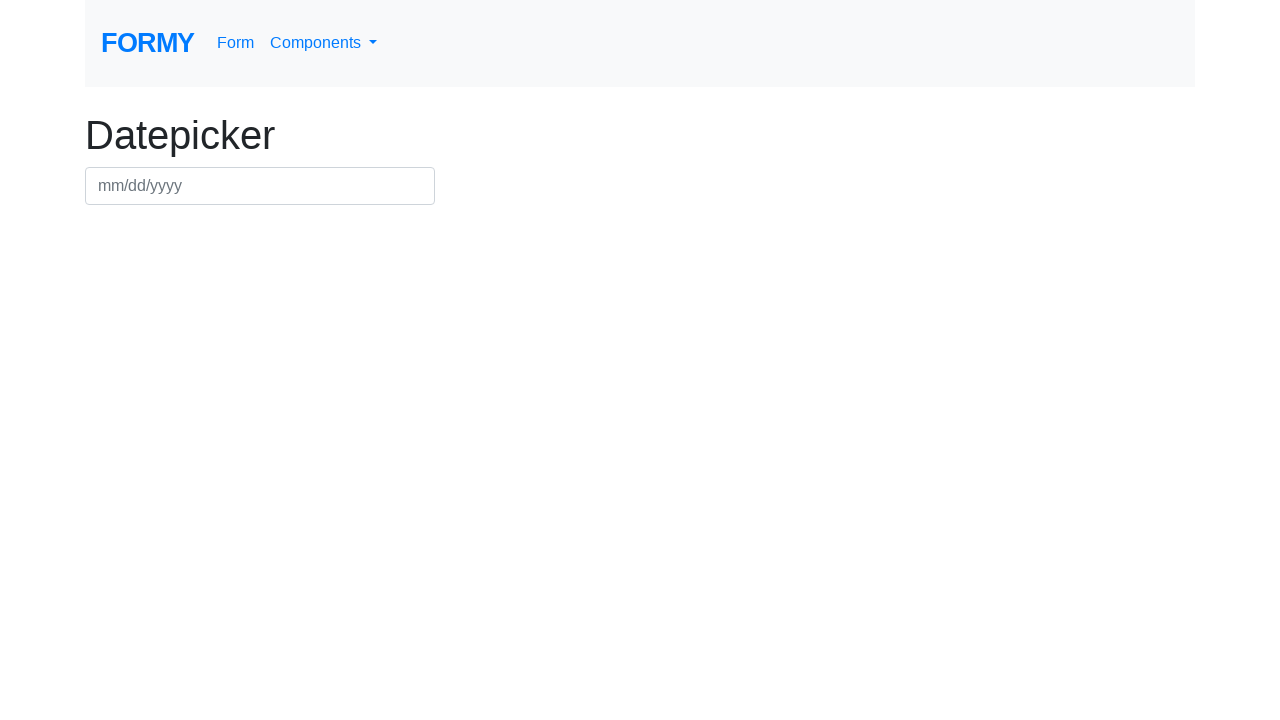

Filled date picker field with date 03/03/2020 on #datepicker
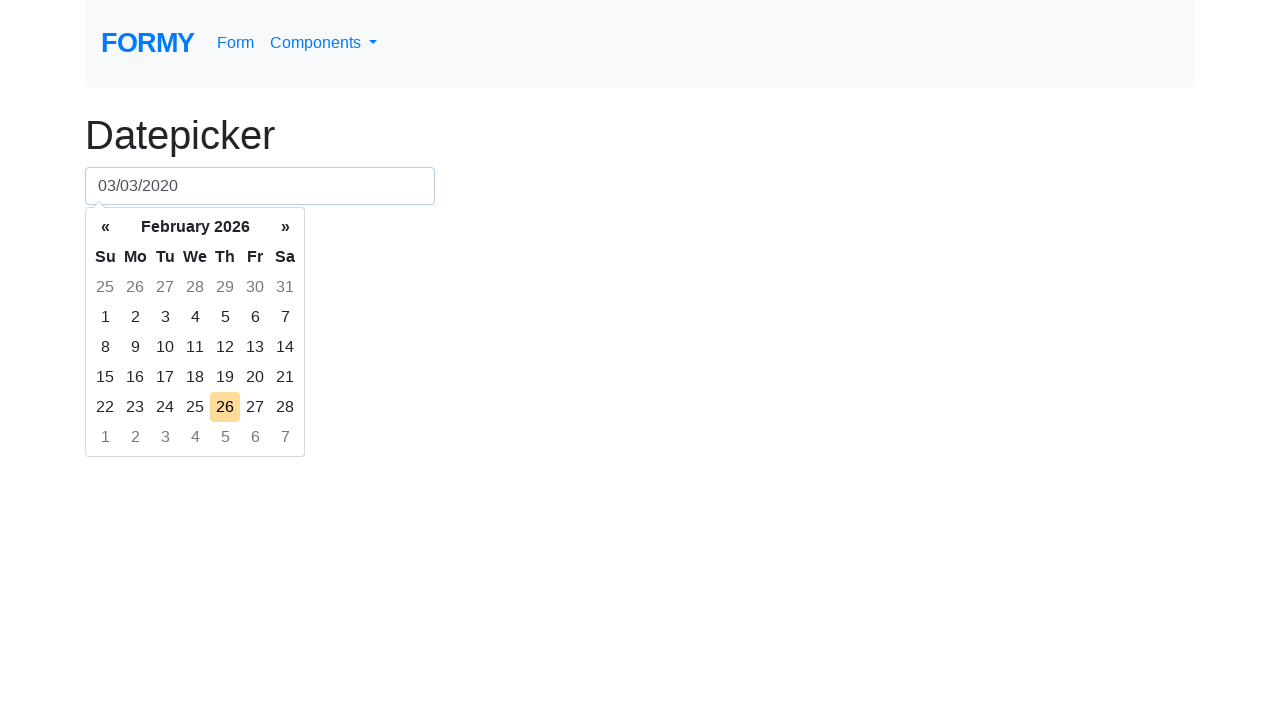

Pressed Enter key to submit the date on #datepicker
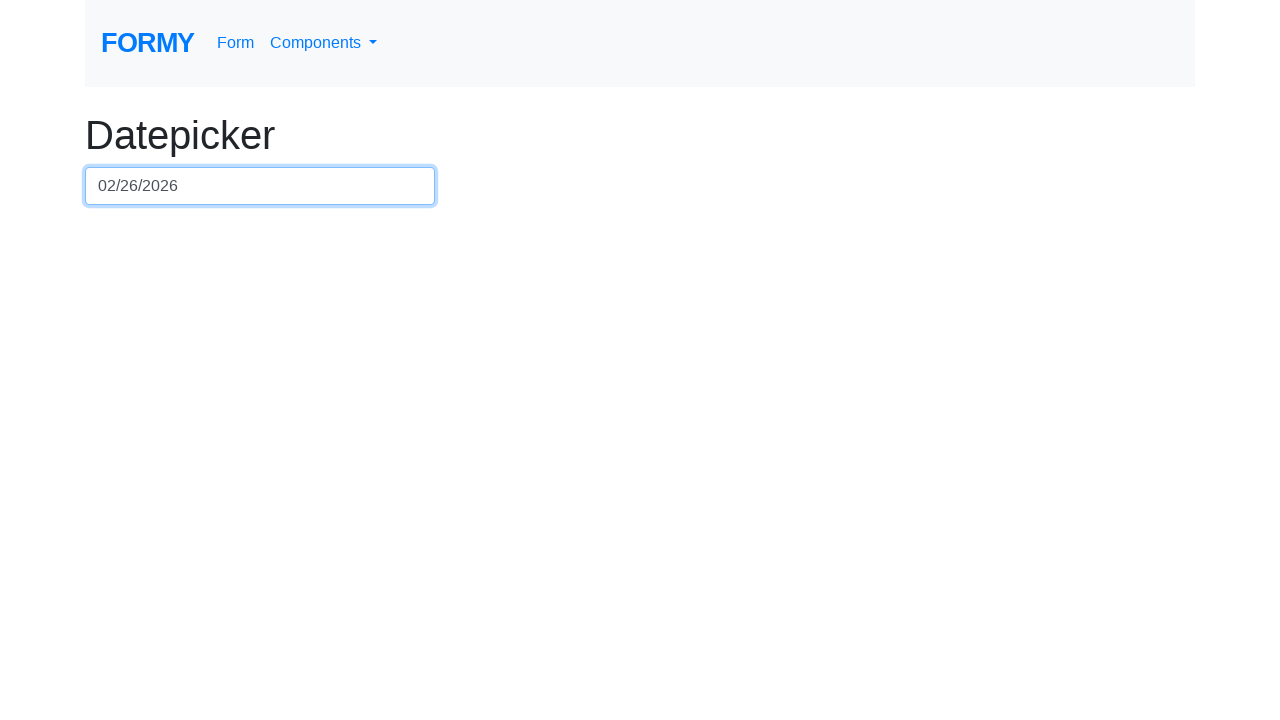

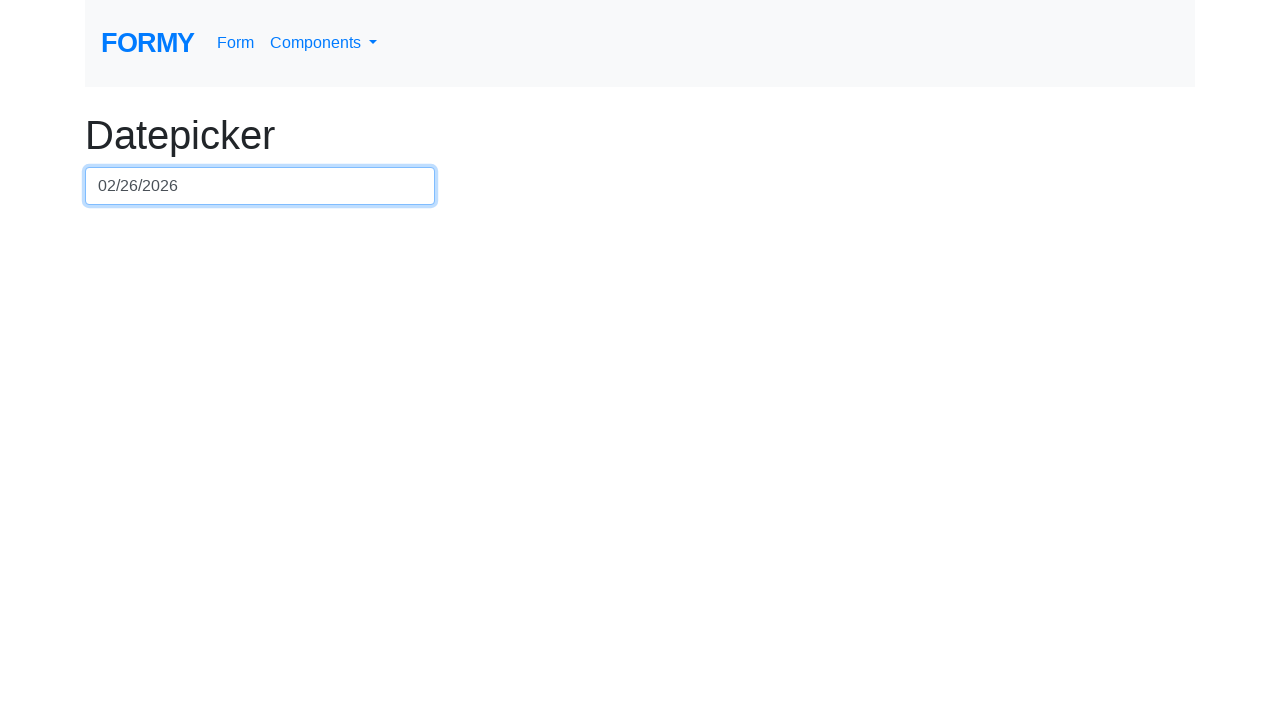